Tests dropdown functionality by navigating from login page to registration page and selecting various options from a state dropdown using label, value, and index selection methods.

Starting URL: https://freelance-learn-automation.vercel.app/login

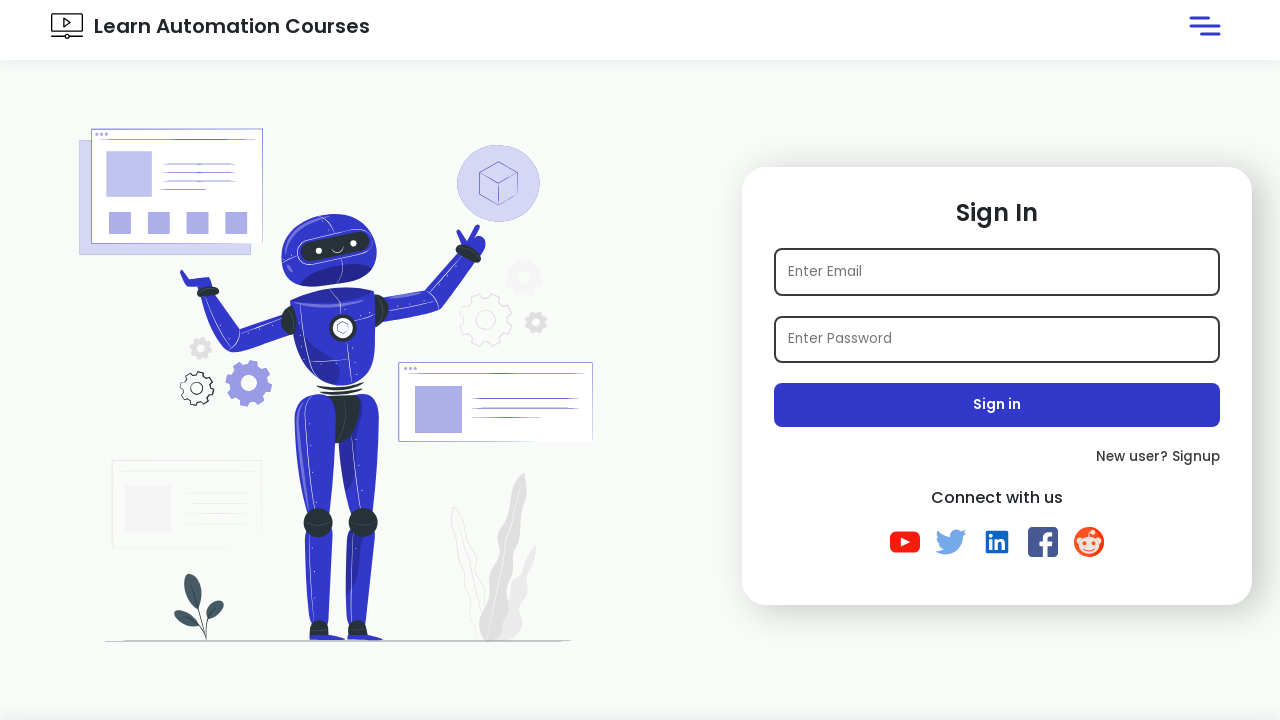

Clicked link to navigate to registration page at (997, 457) on xpath=//*[@id="login_container"]/form/div/a
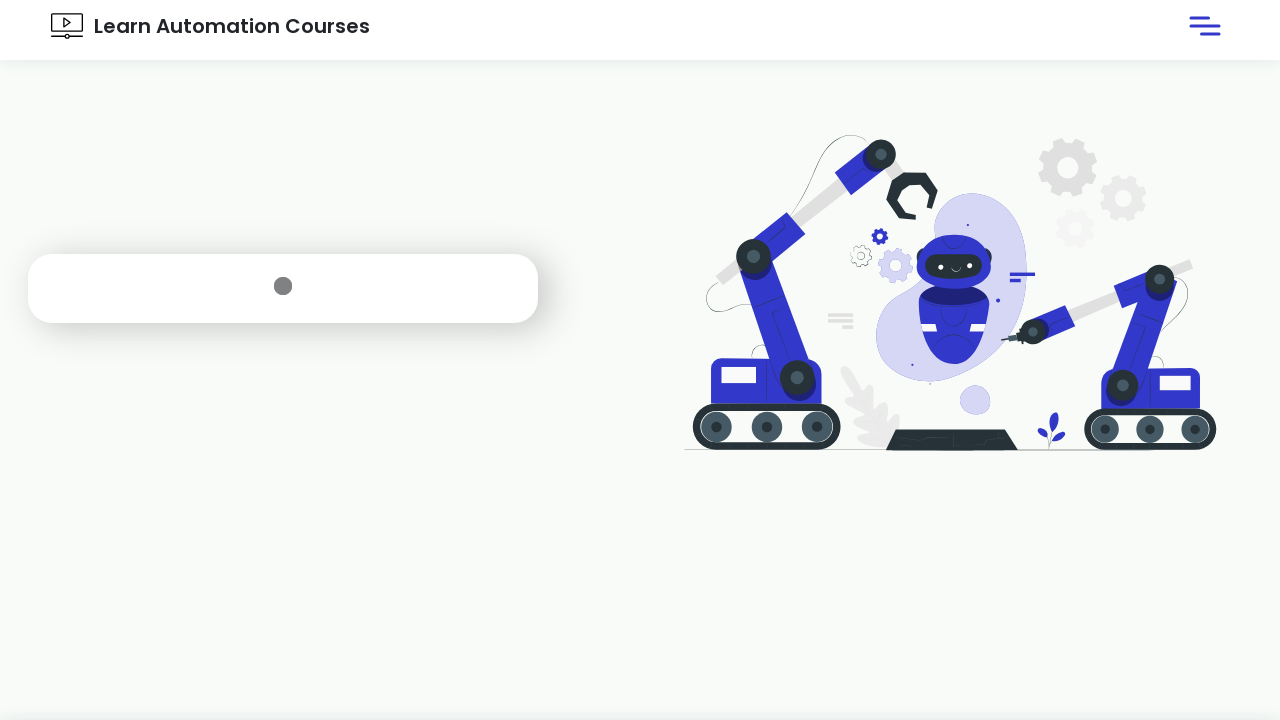

Selected 'Bihar' from state dropdown by label on #state
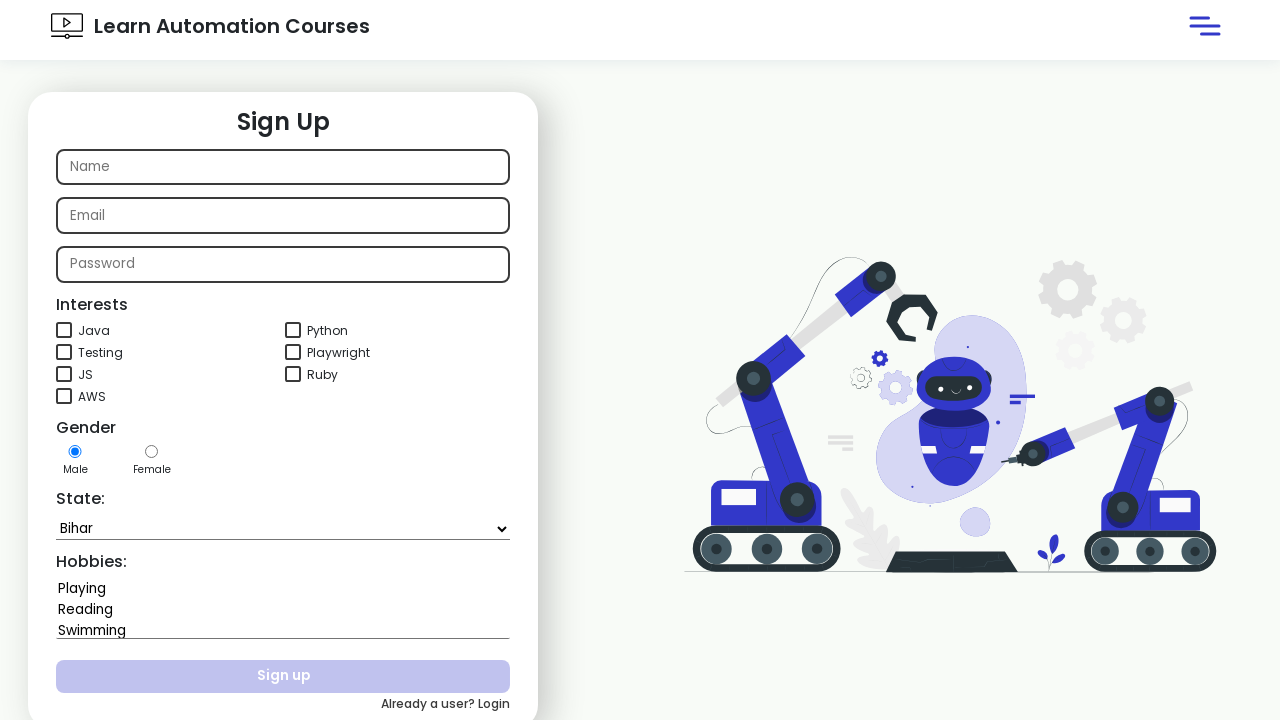

Selected 'Goa' from state dropdown by value on #state
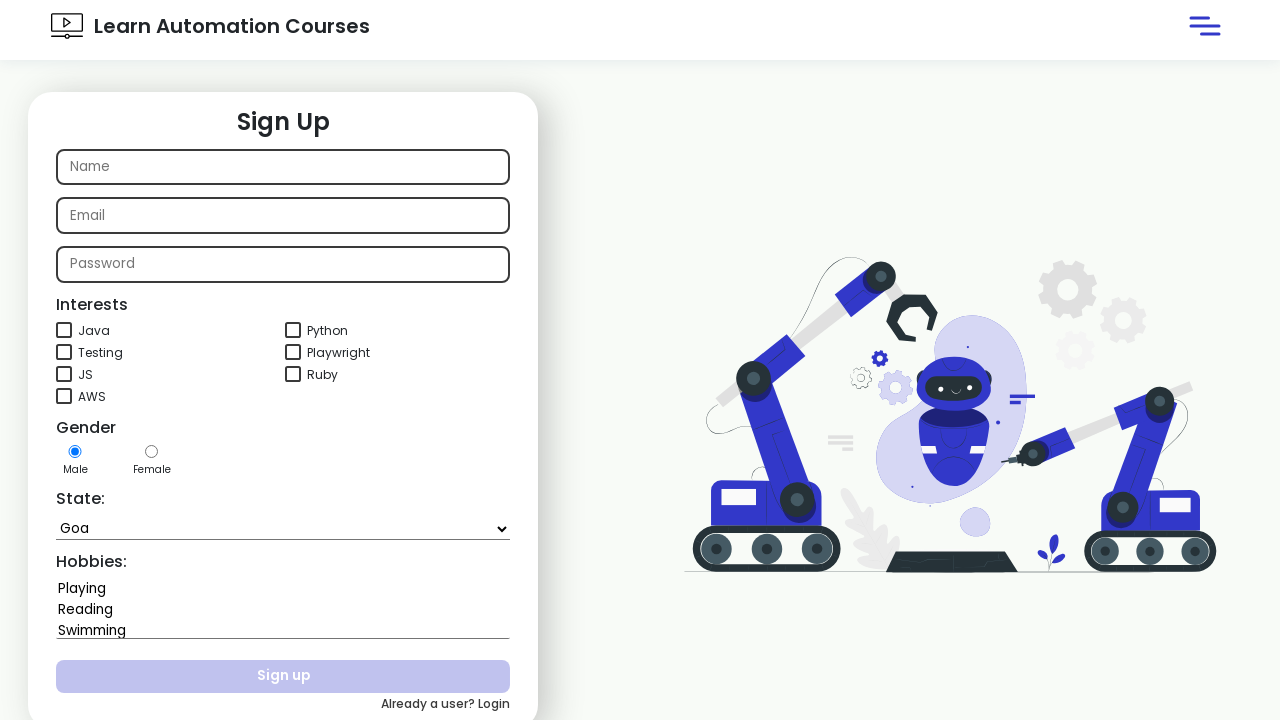

Selected option at index 12 from state dropdown on #state
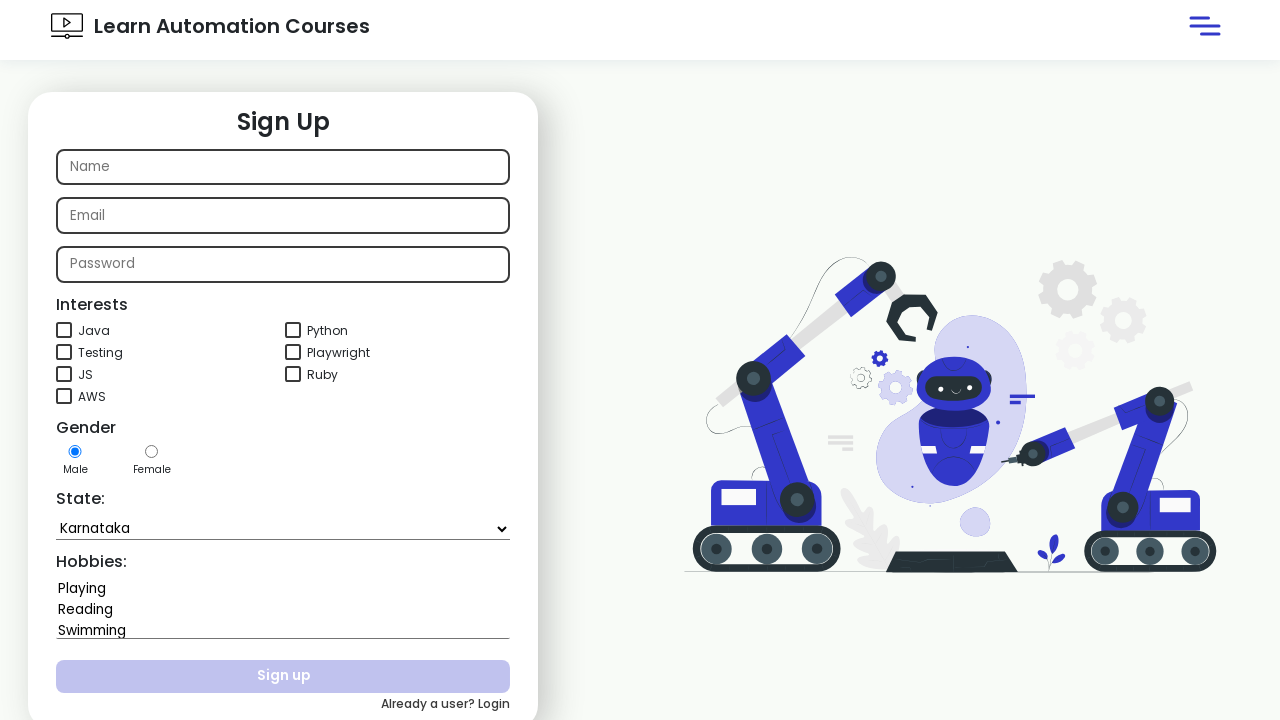

Retrieved dropdown text content to verify options
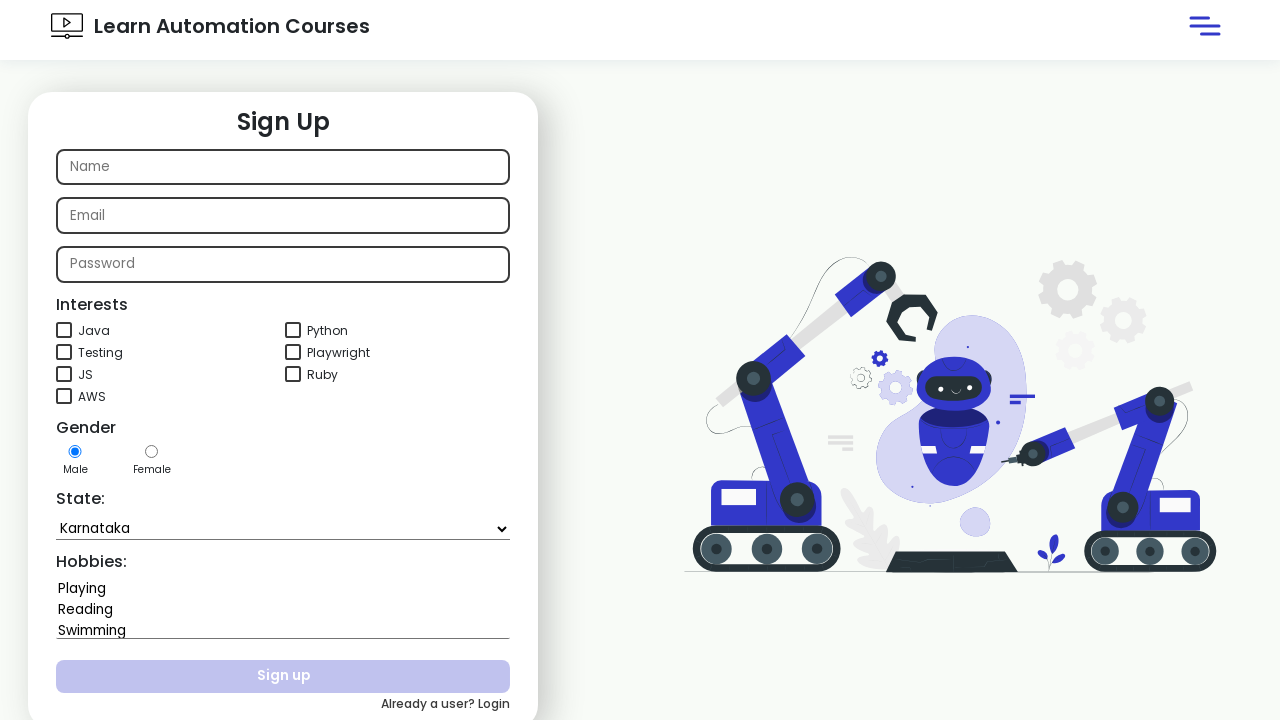

Verified that 'Madhya Pradesh' is present in dropdown options
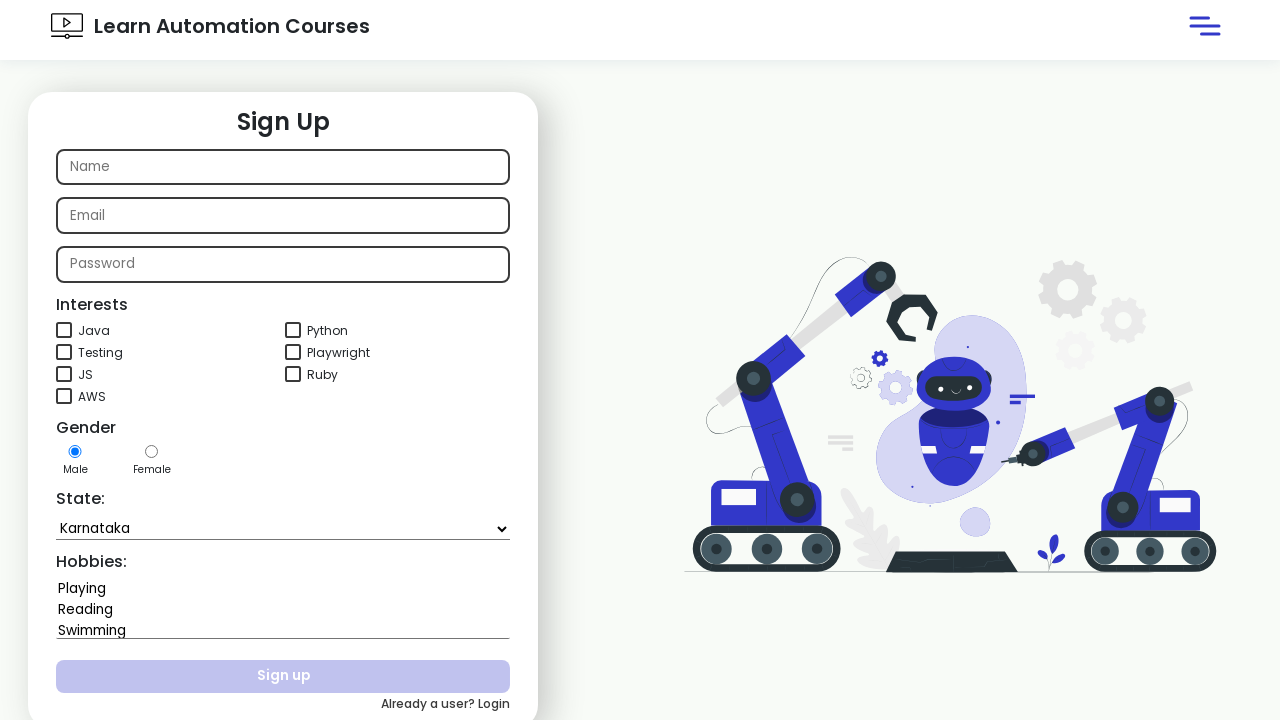

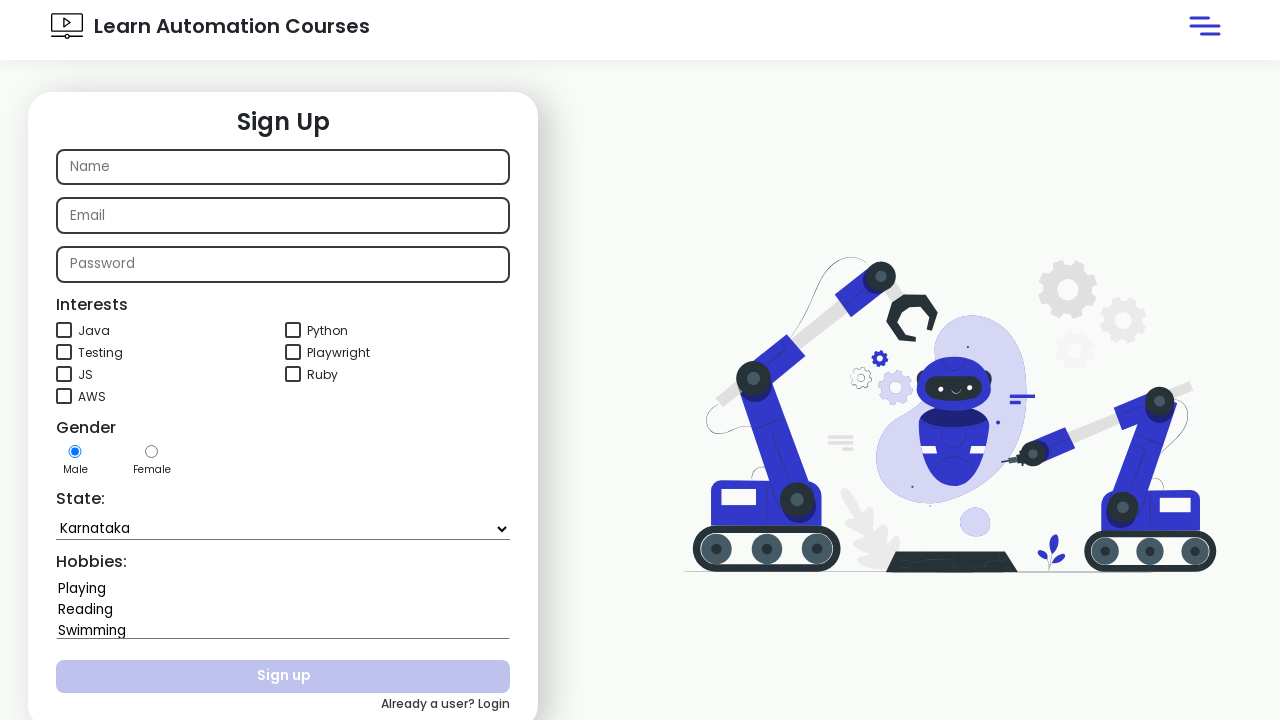